Tests search functionality by typing "ro" in the search field and verifying the input value

Starting URL: https://rahulshettyacademy.com/seleniumPractise/#/

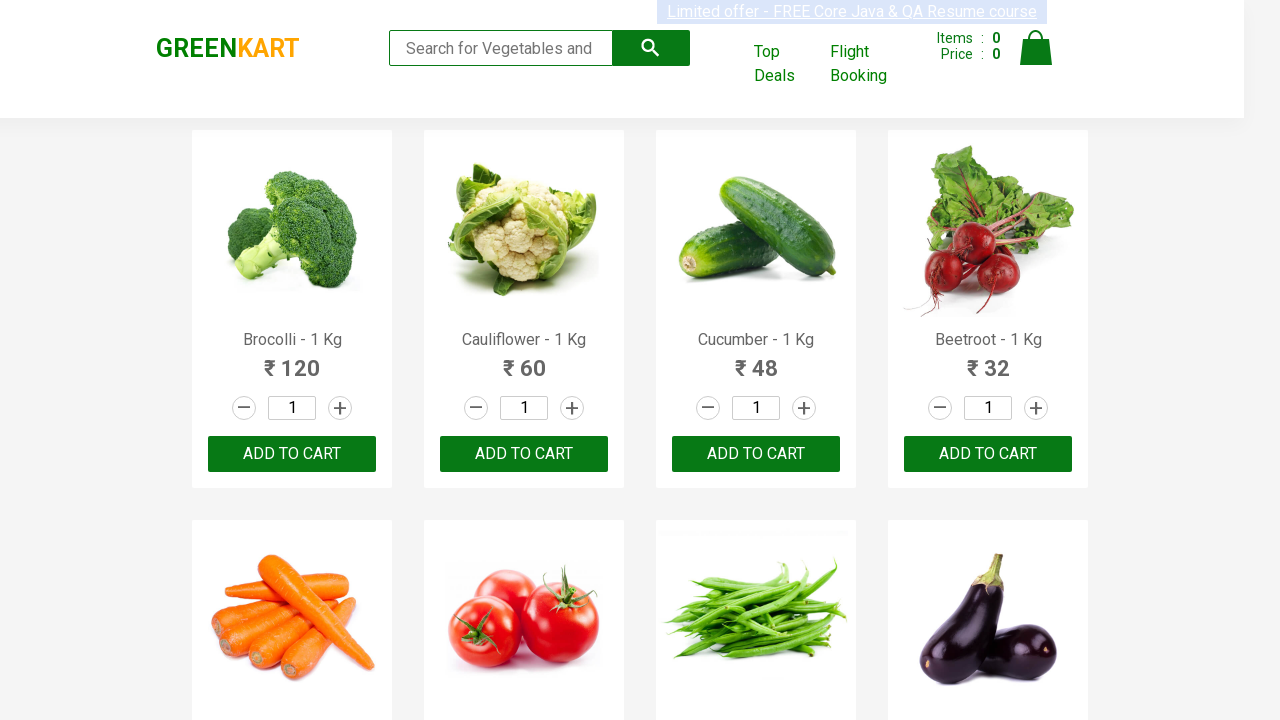

Typed 'ro' in the search field on [placeholder="Search for Vegetables and Fruits"]
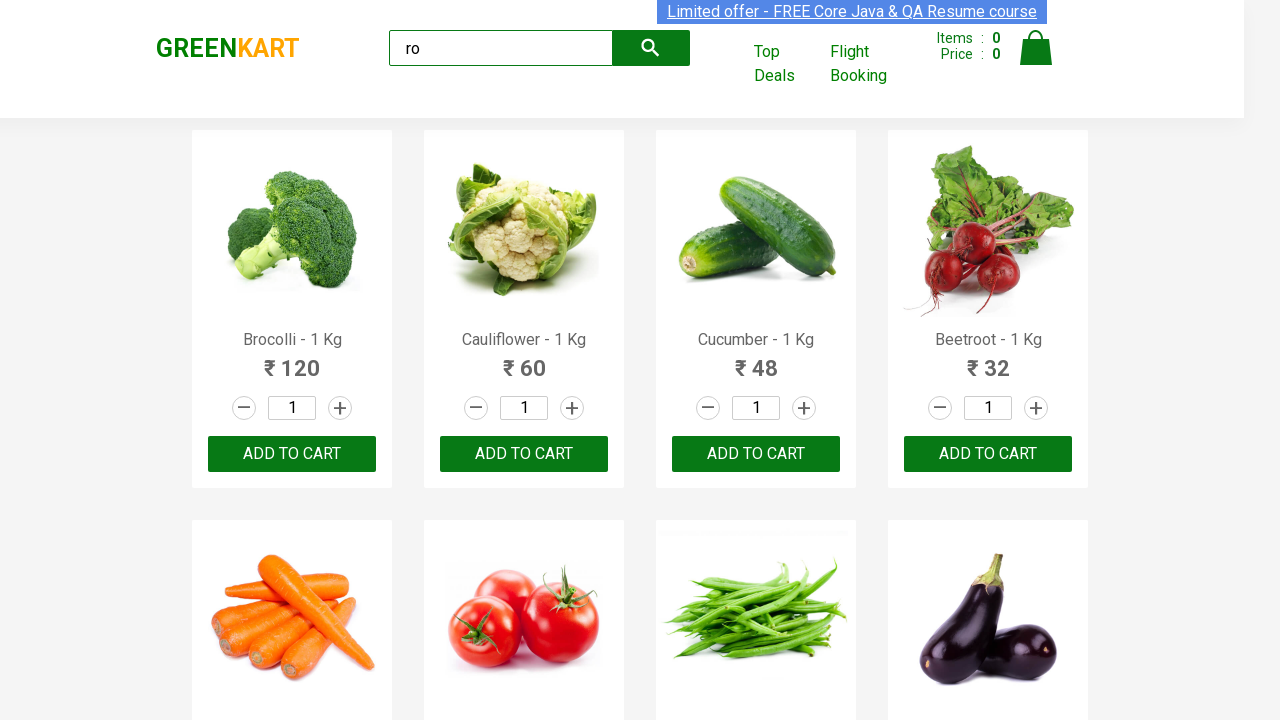

Verified search field contains 'ro'
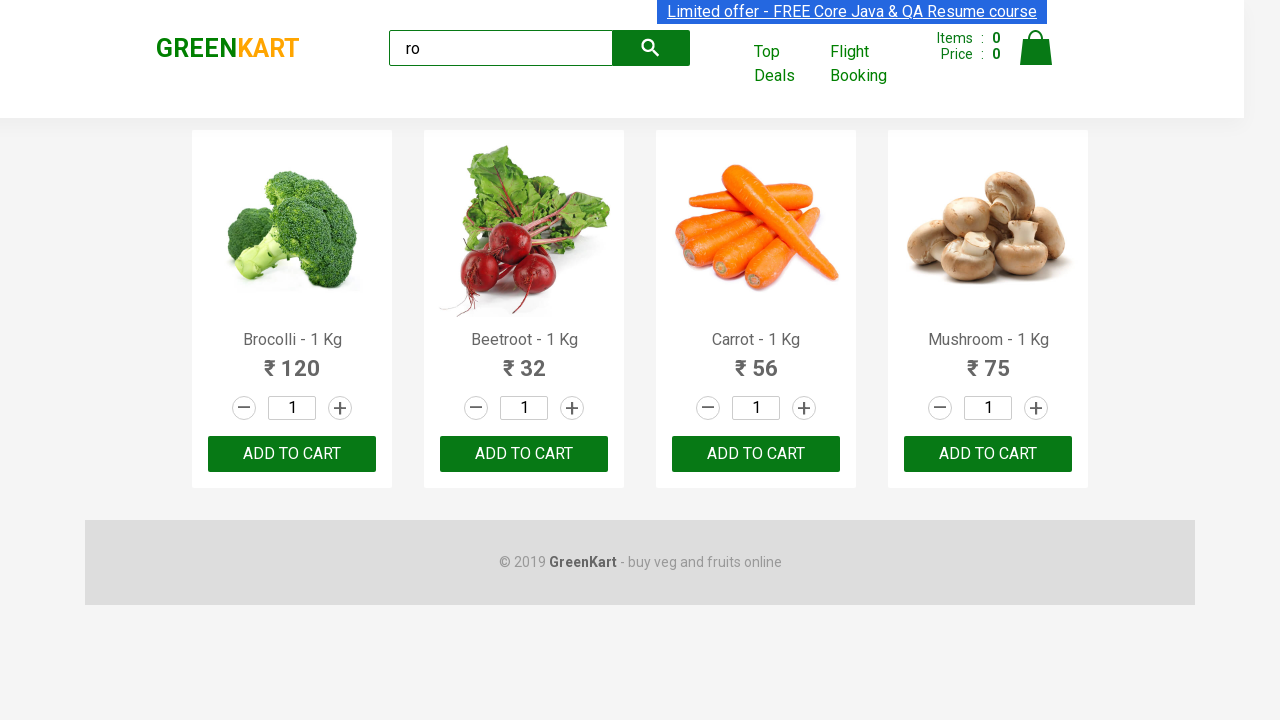

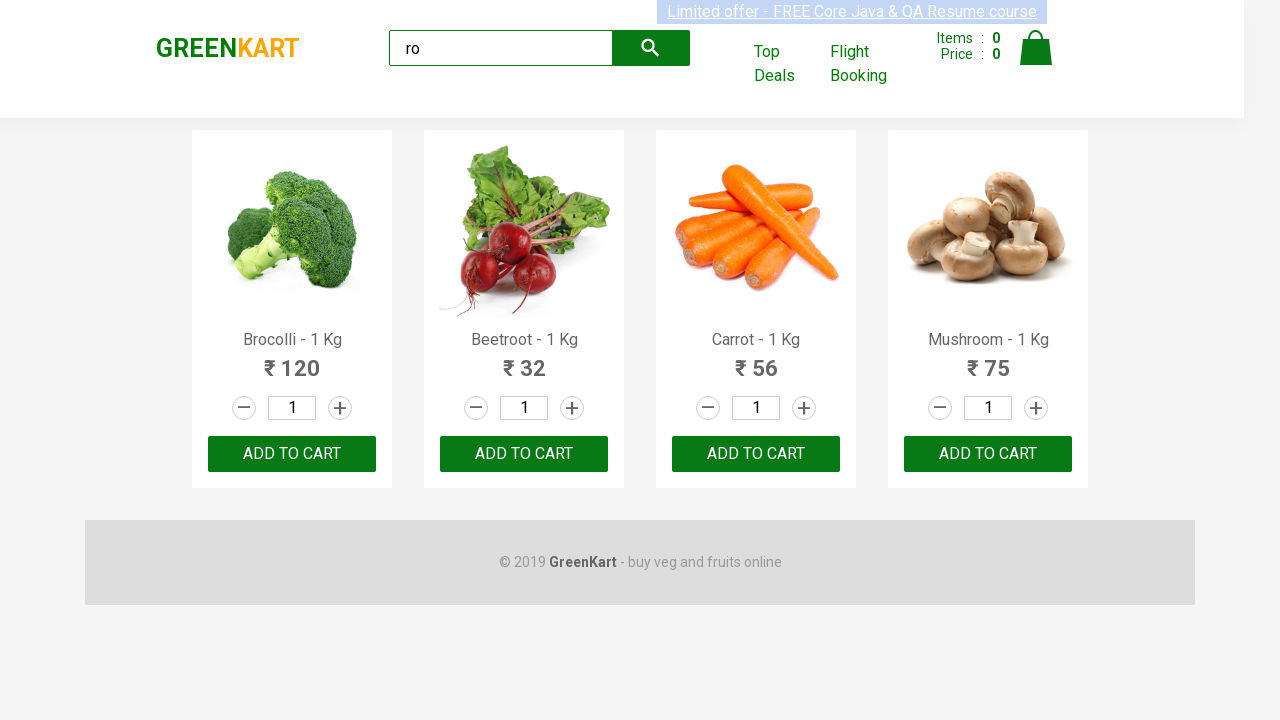